Tests pagination functionality by navigating through all pages of a data table using the Next button

Starting URL: https://www.gyrocode.com/projects/jquery-datatables-checkboxes/

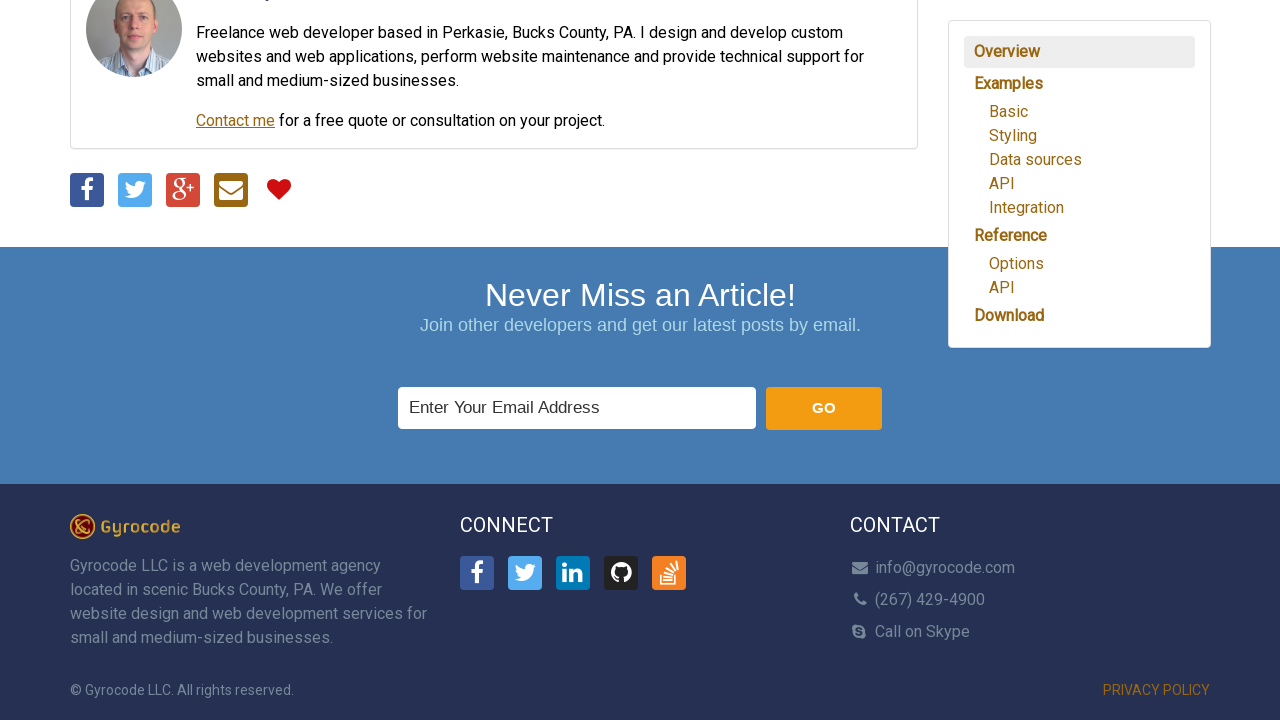

Waited for table and pagination to load
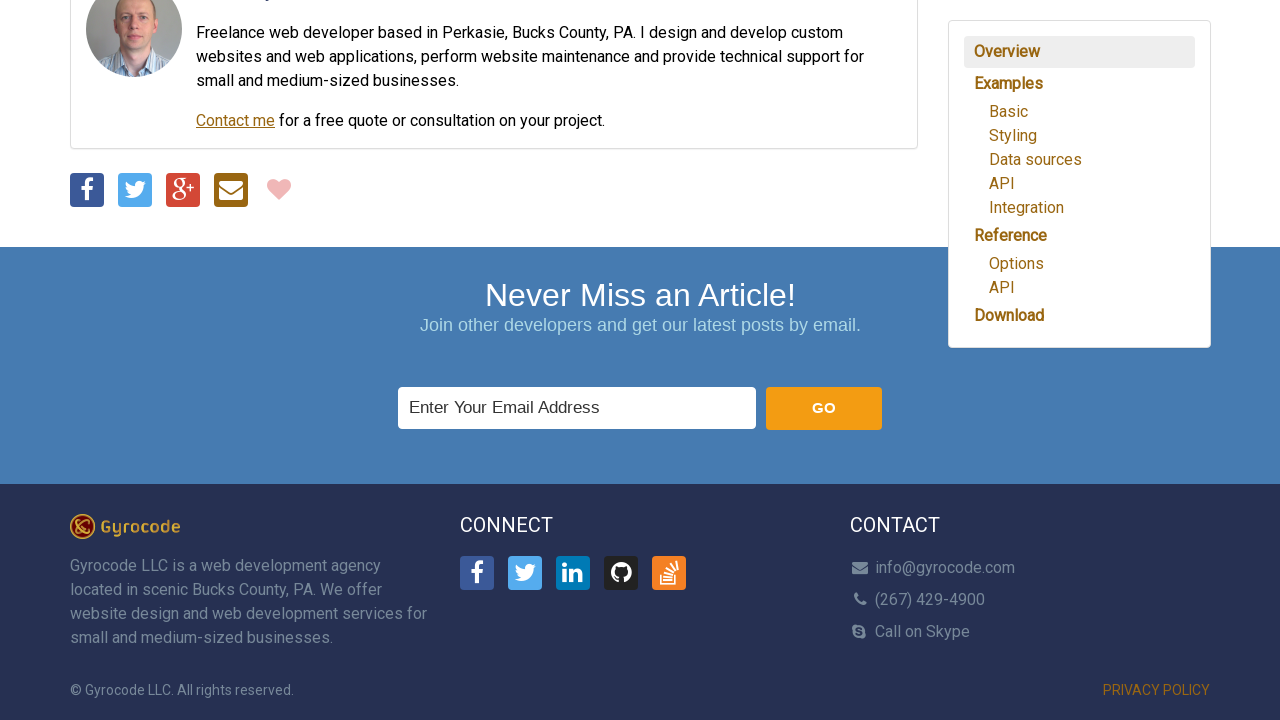

Located Next button
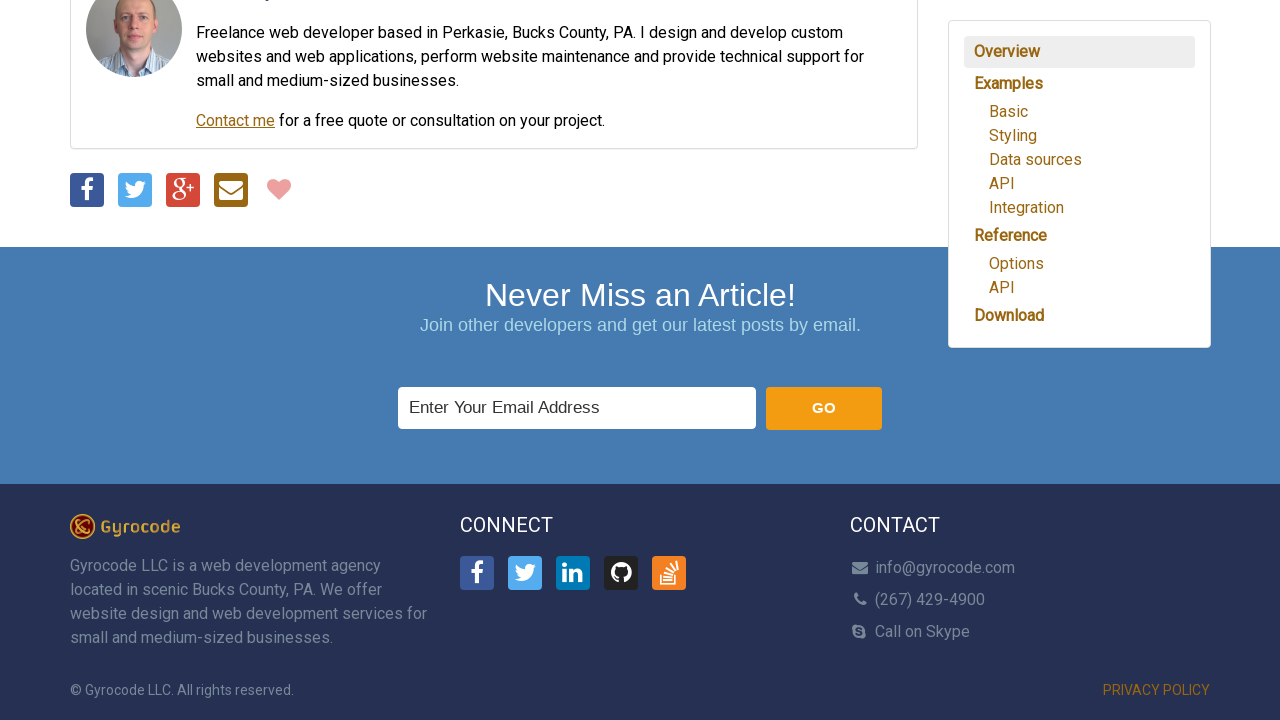

Retrieved Next button class attribute: 'paginate_button next'
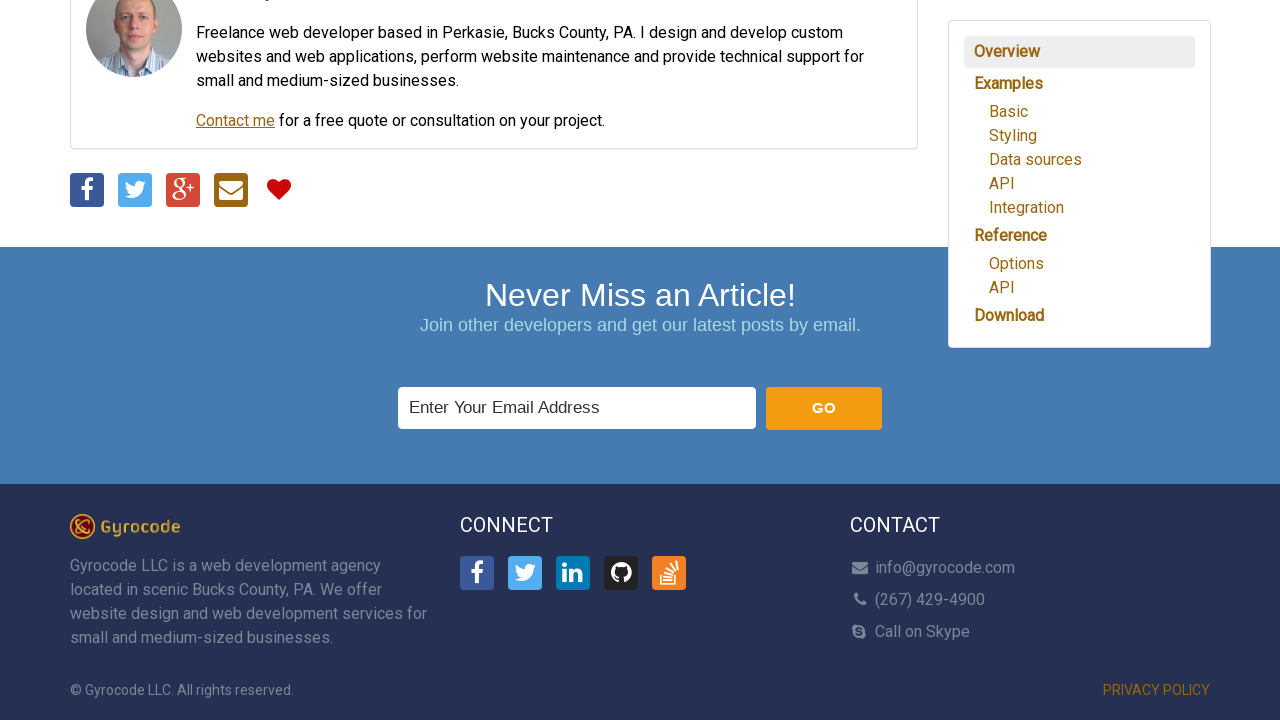

Clicked Next button to navigate to next page at (864, 361) on xpath=//a[text()='Next']
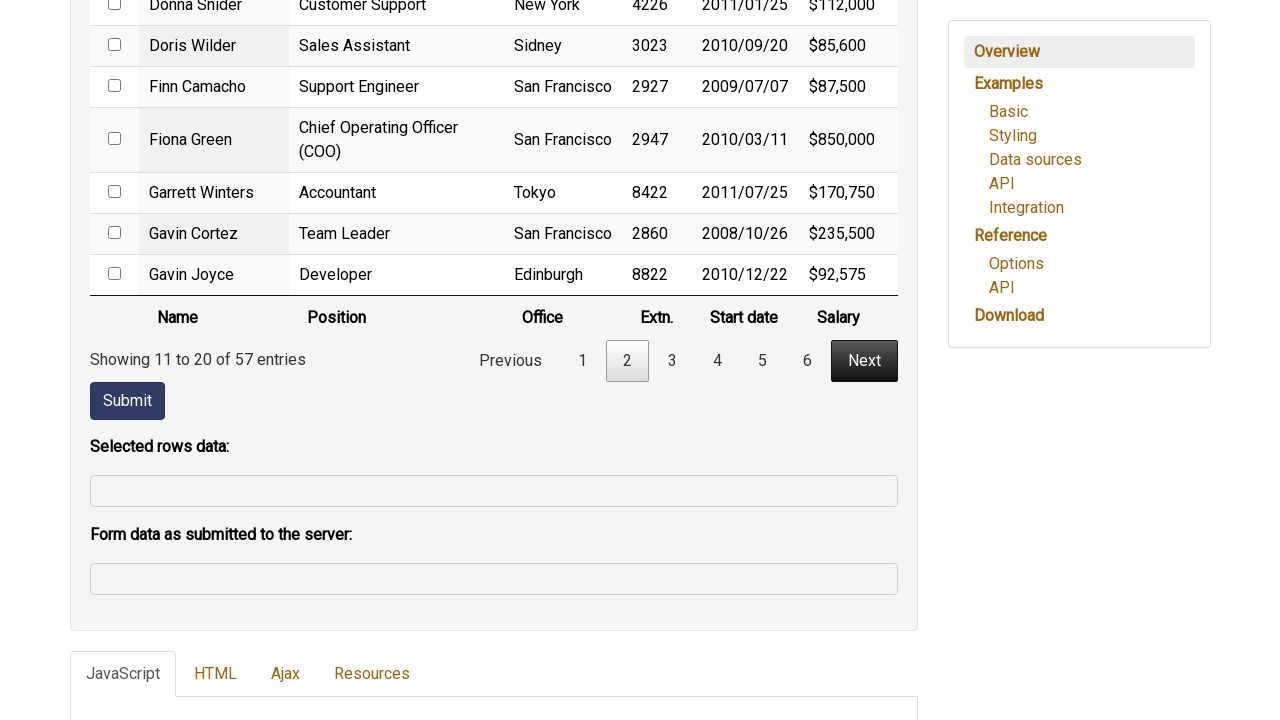

Waited 500ms for page to update
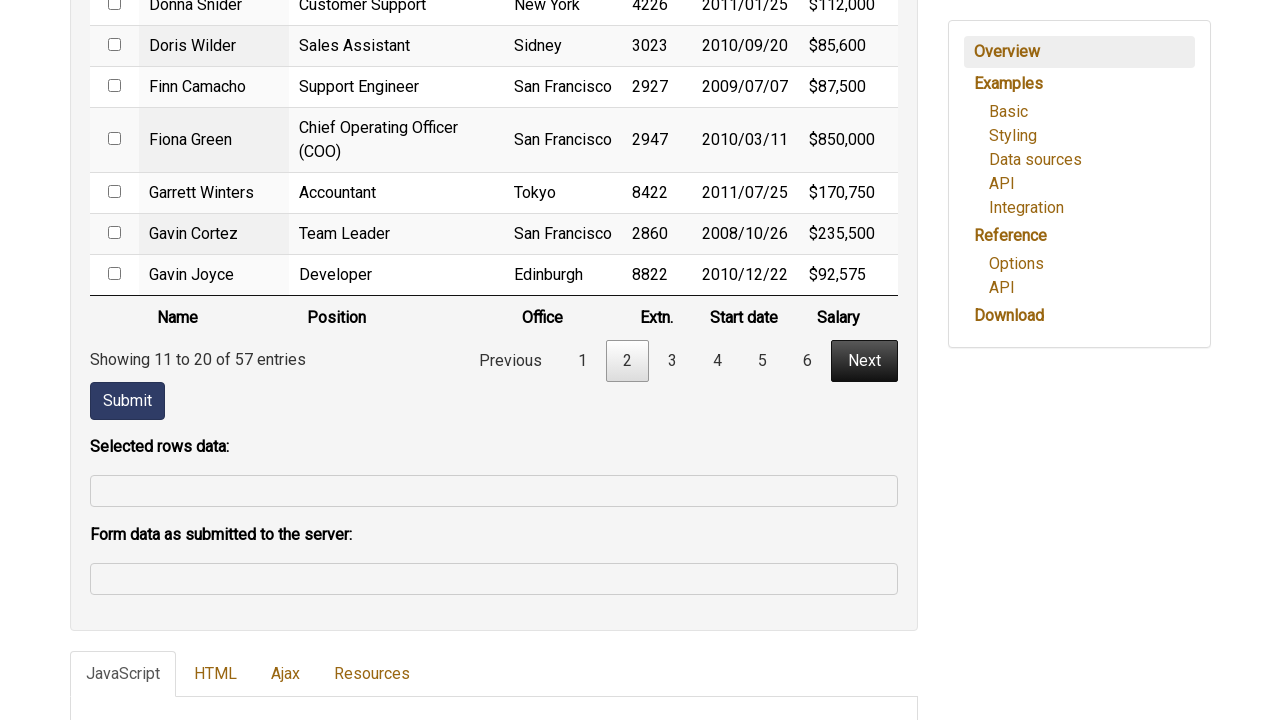

Located Next button
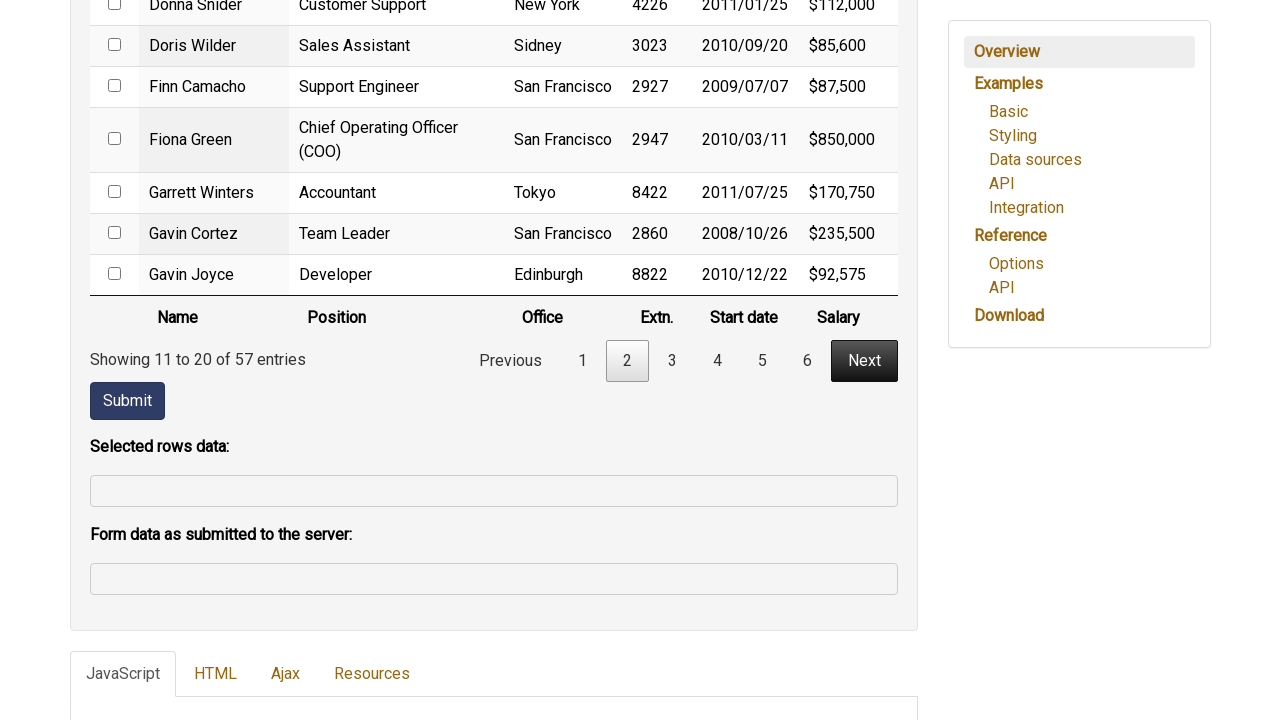

Retrieved Next button class attribute: 'paginate_button next'
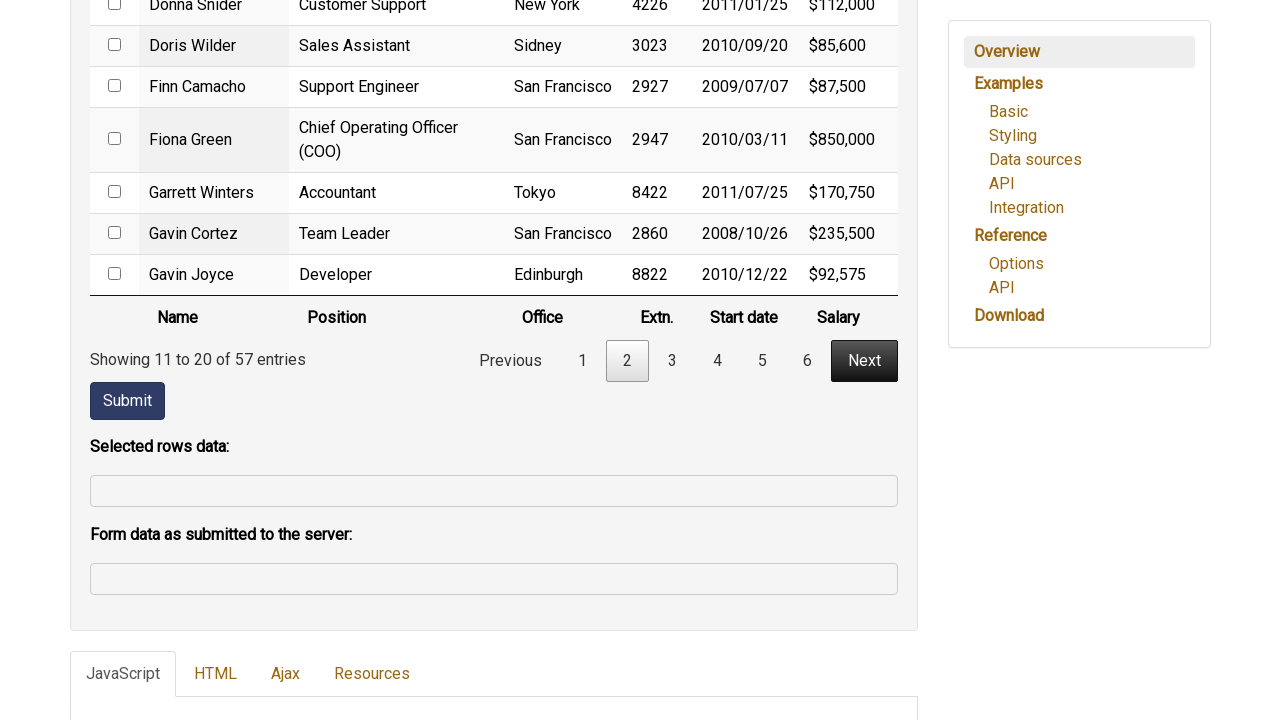

Clicked Next button to navigate to next page at (864, 361) on xpath=//a[text()='Next']
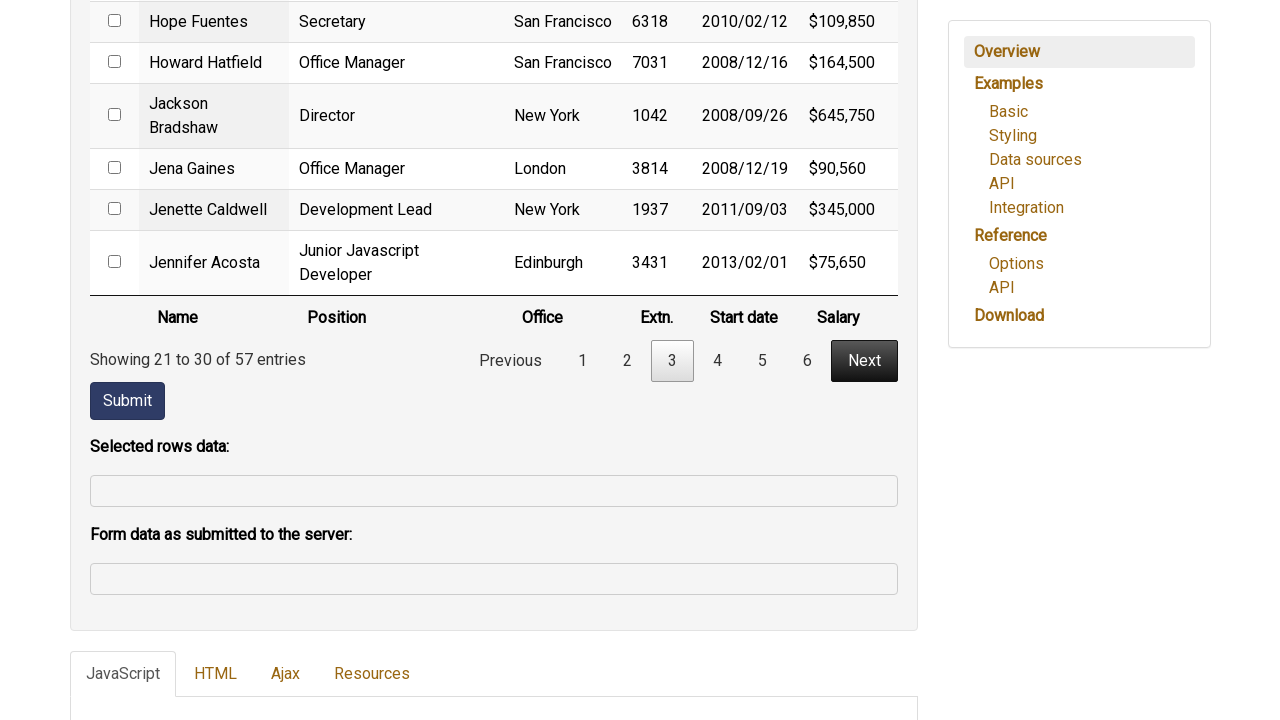

Waited 500ms for page to update
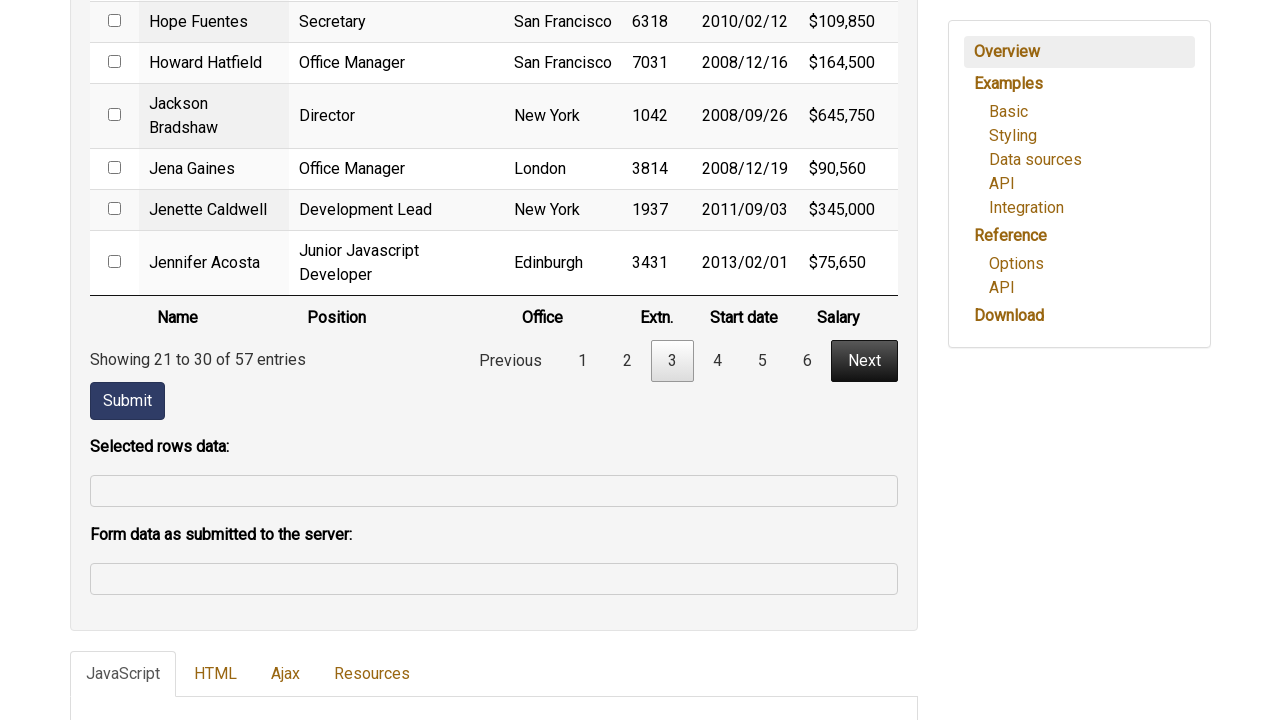

Located Next button
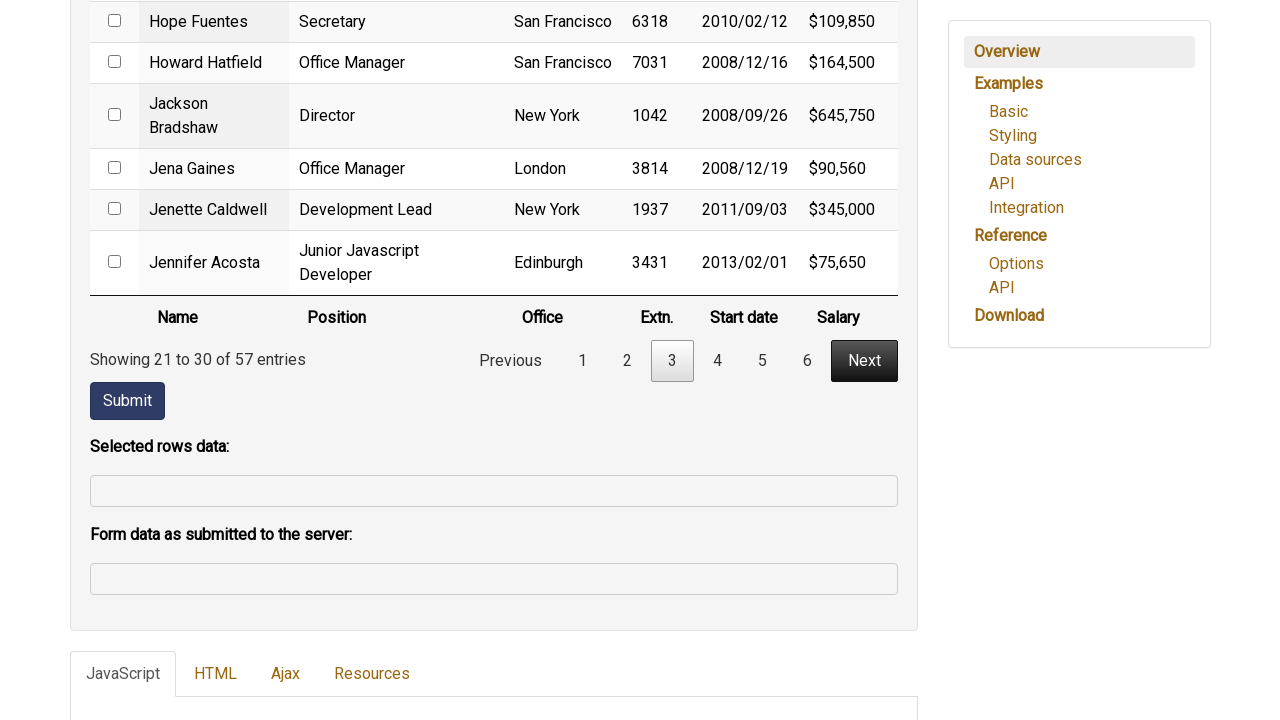

Retrieved Next button class attribute: 'paginate_button next'
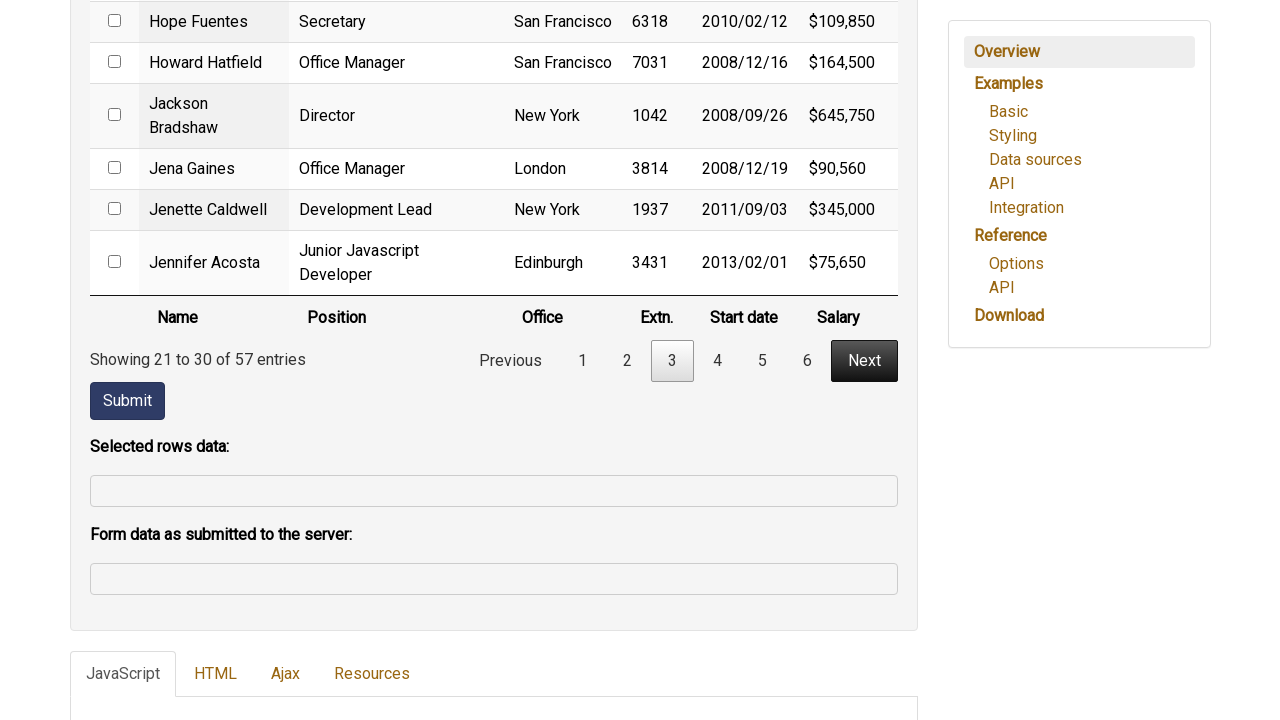

Clicked Next button to navigate to next page at (864, 361) on xpath=//a[text()='Next']
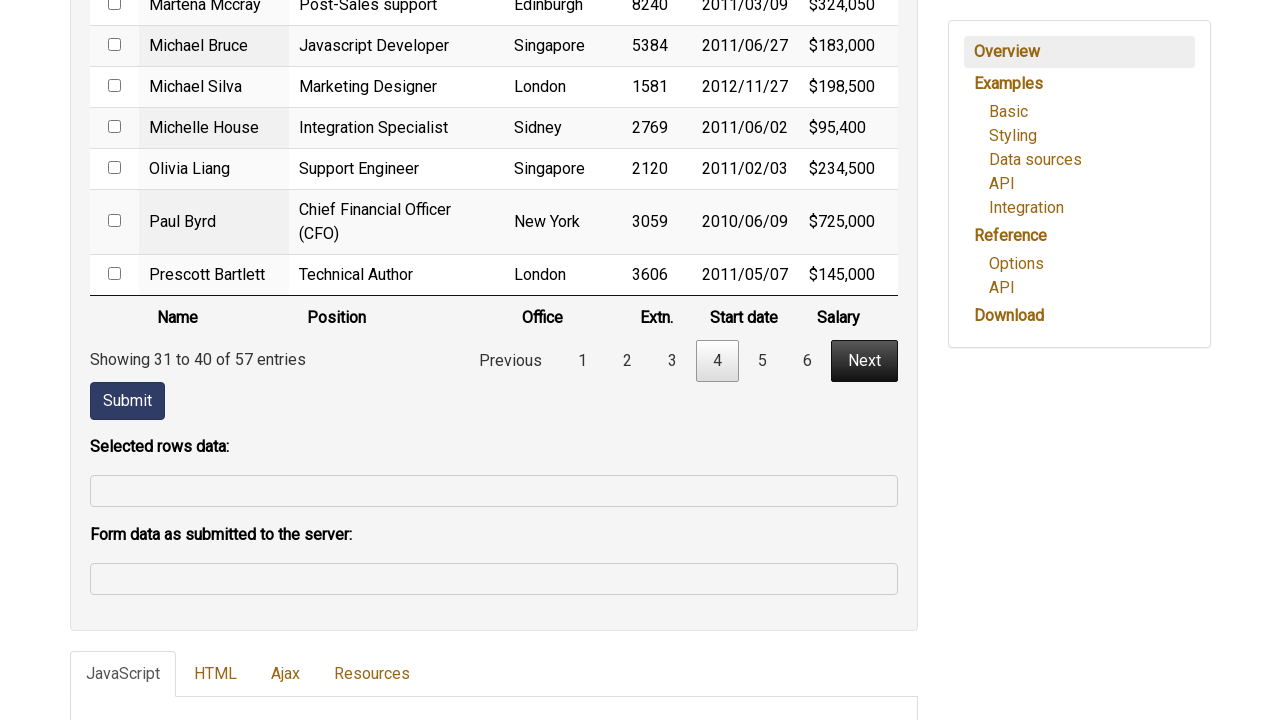

Waited 500ms for page to update
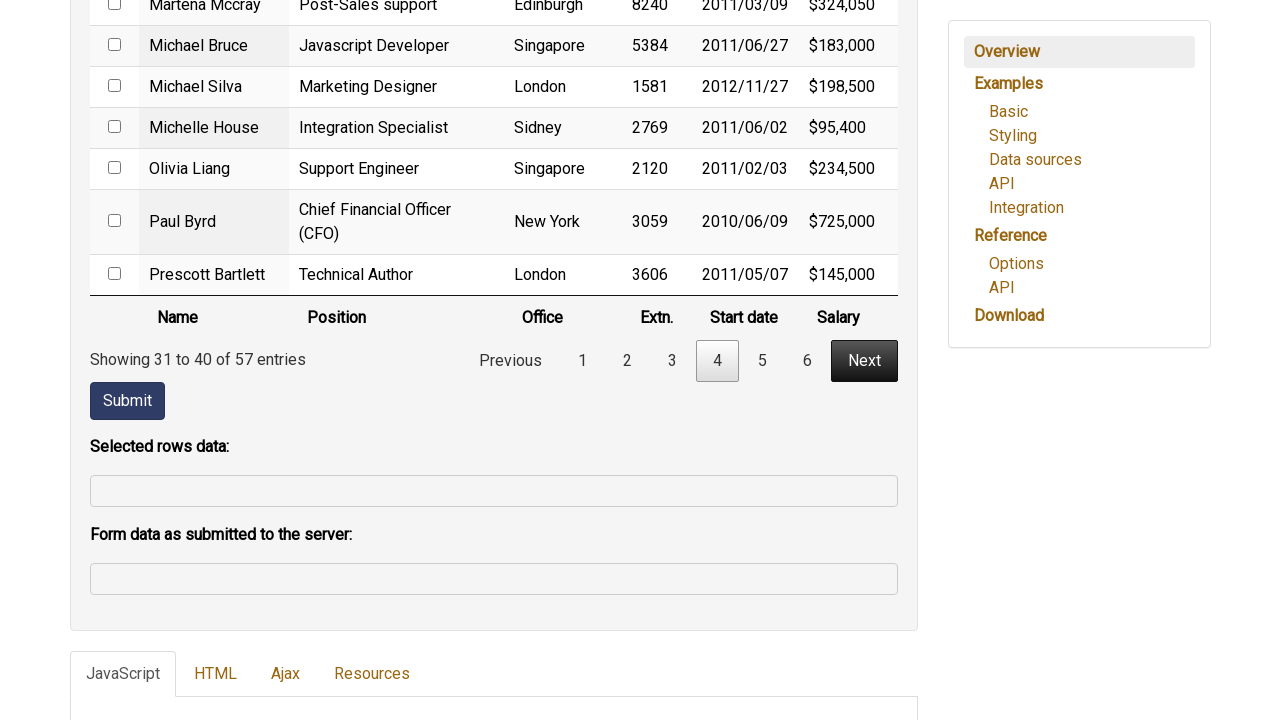

Located Next button
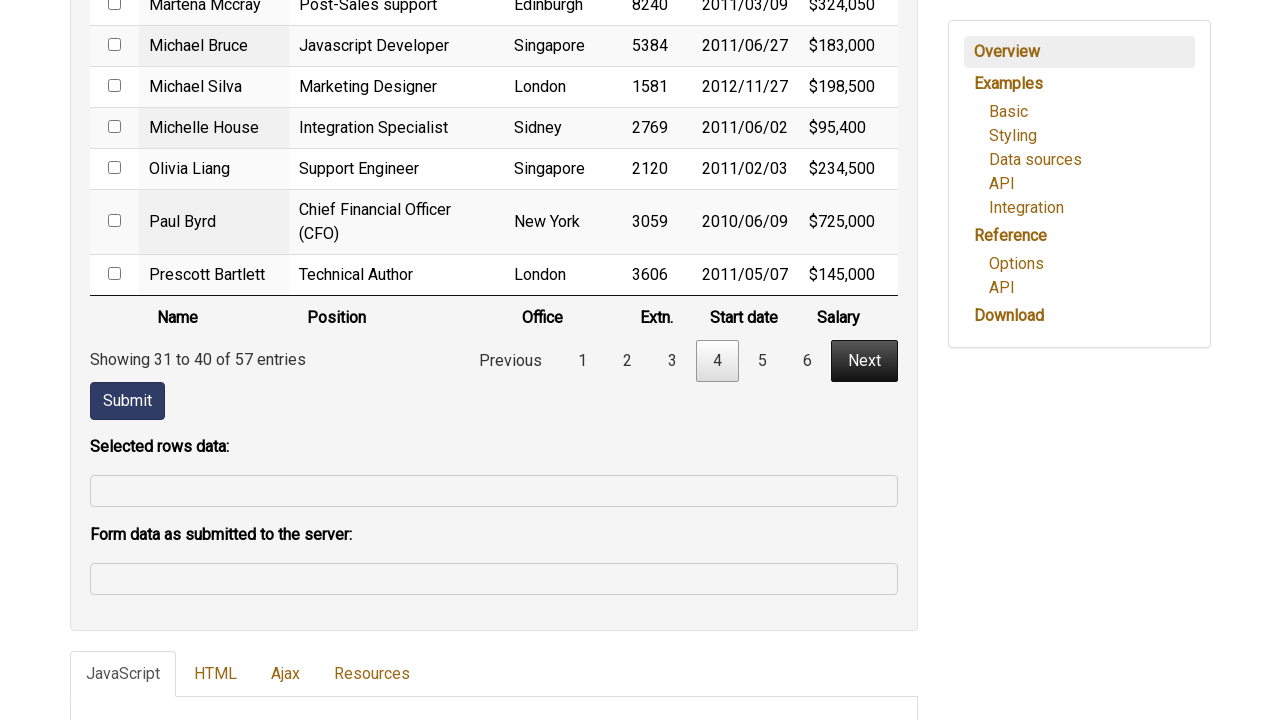

Retrieved Next button class attribute: 'paginate_button next'
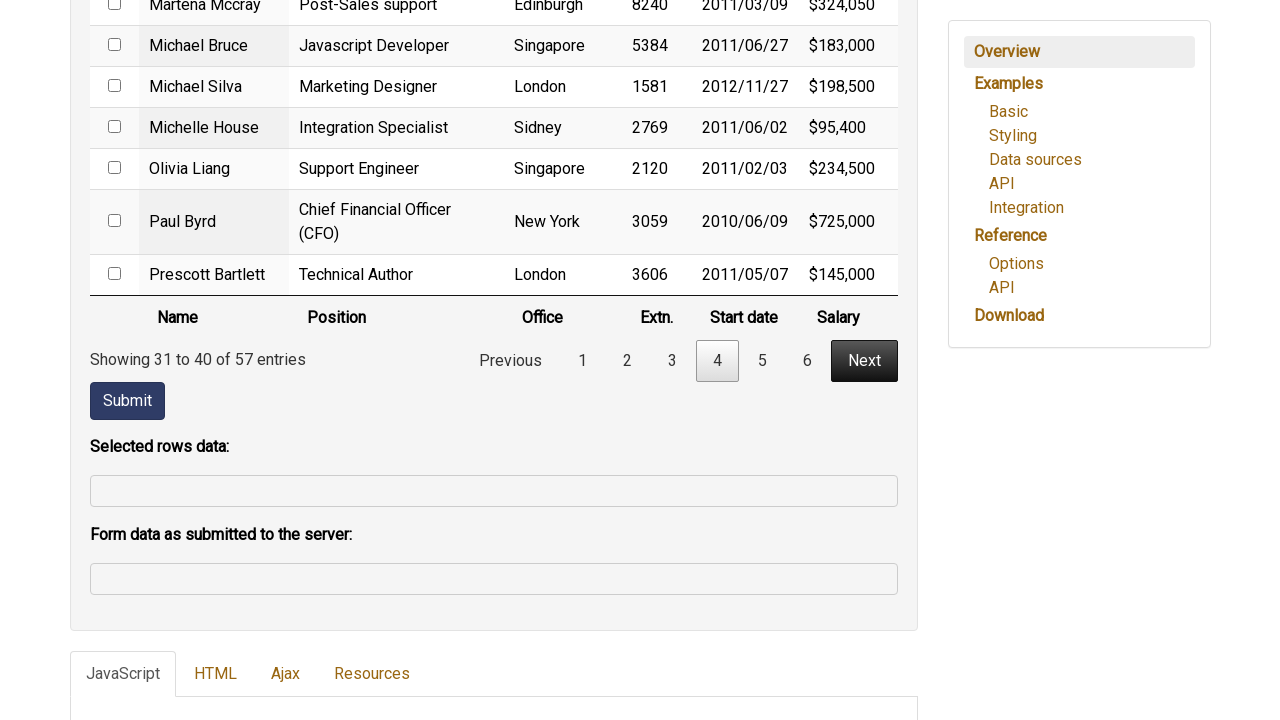

Clicked Next button to navigate to next page at (864, 361) on xpath=//a[text()='Next']
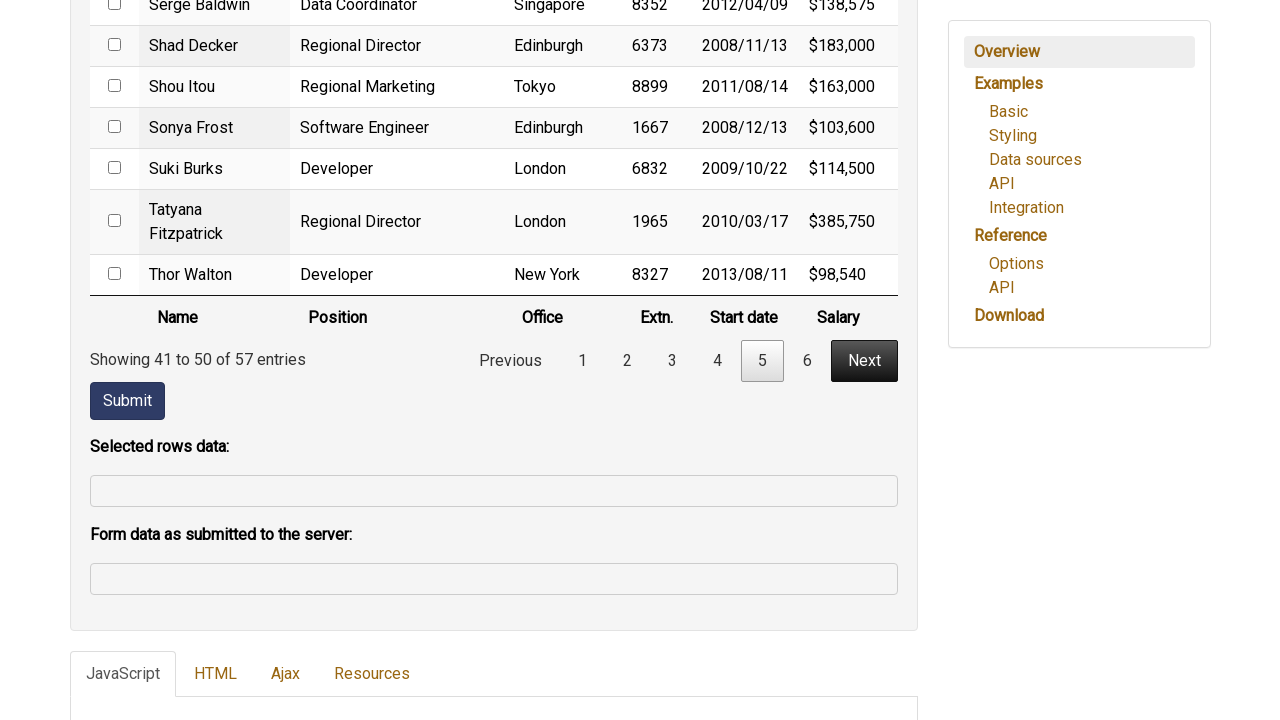

Waited 500ms for page to update
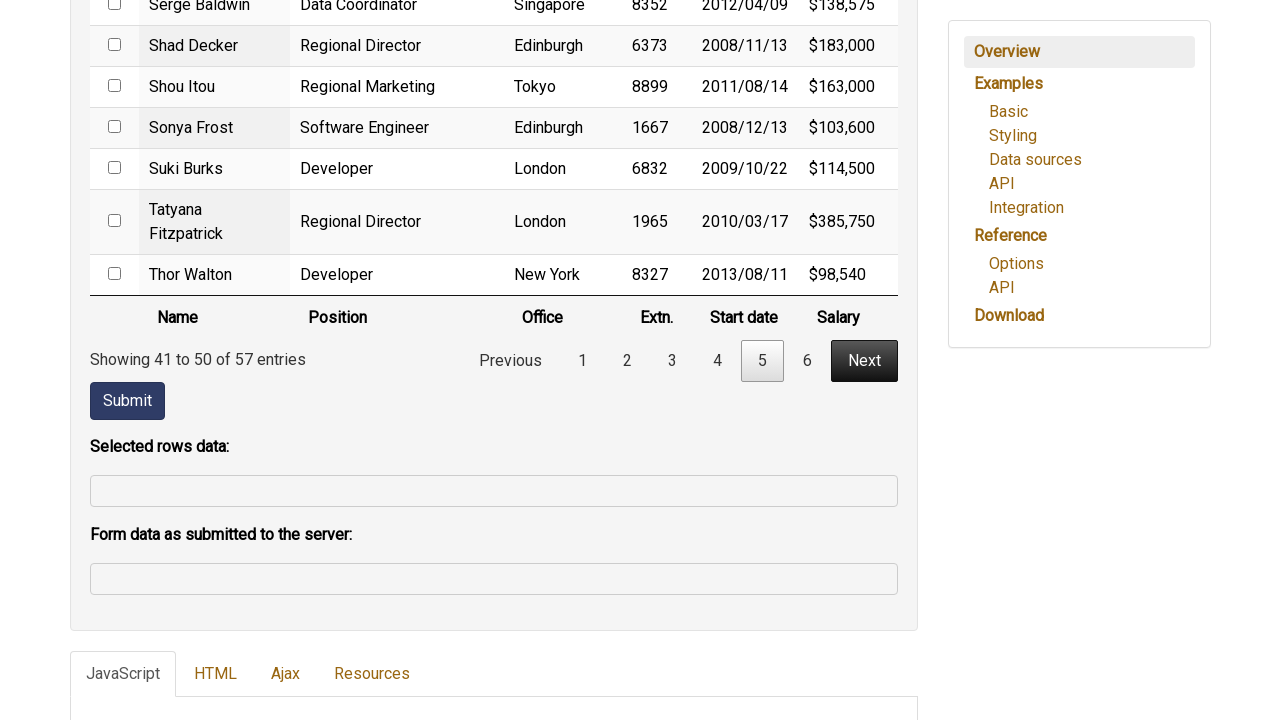

Located Next button
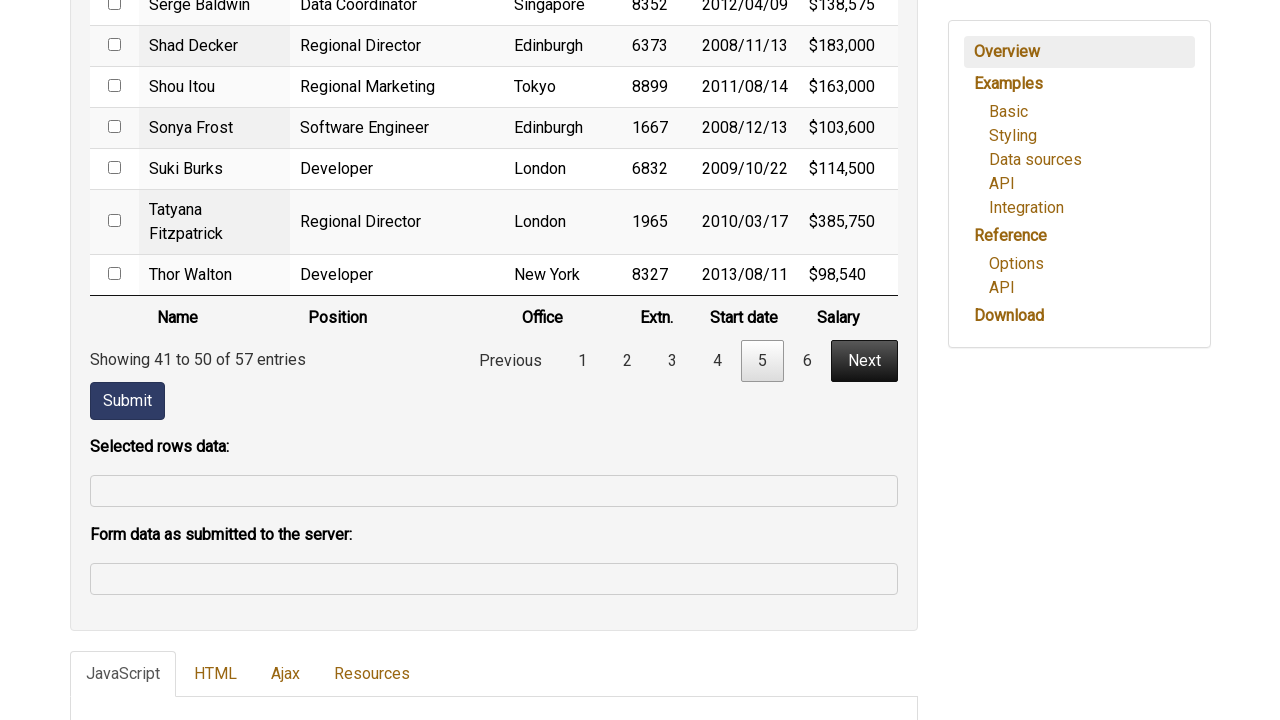

Retrieved Next button class attribute: 'paginate_button next'
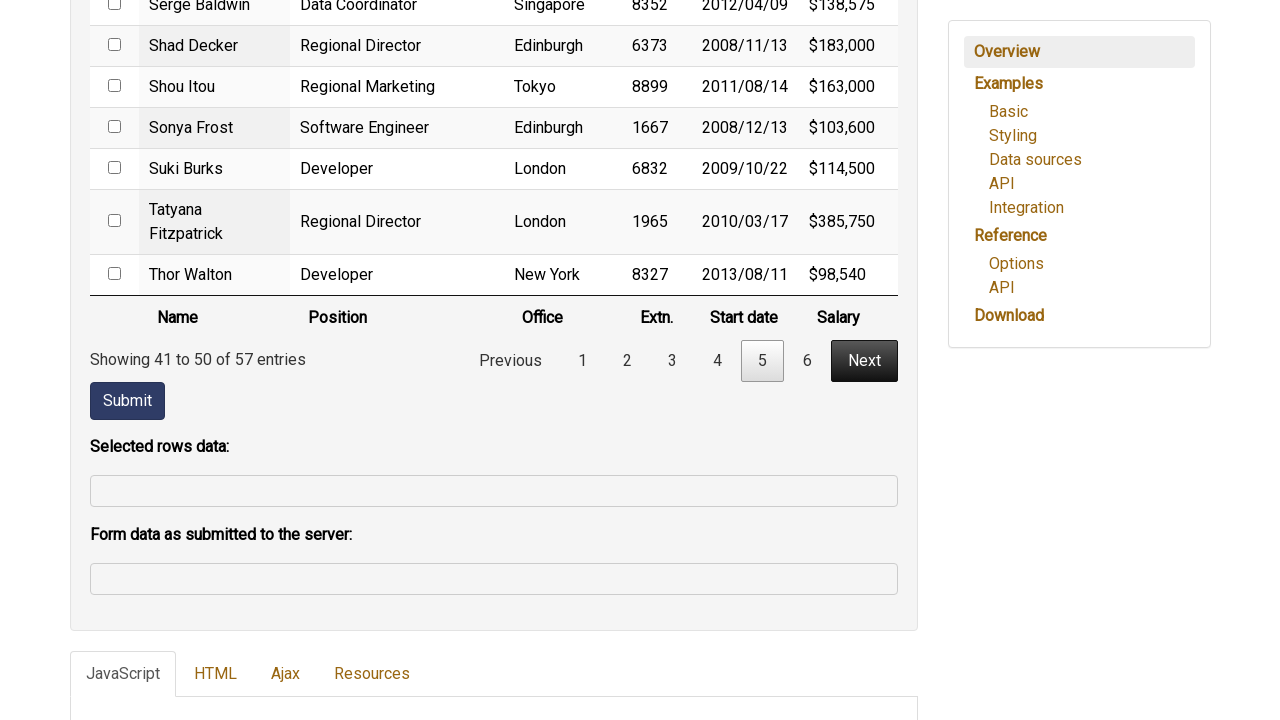

Clicked Next button to navigate to next page at (864, 361) on xpath=//a[text()='Next']
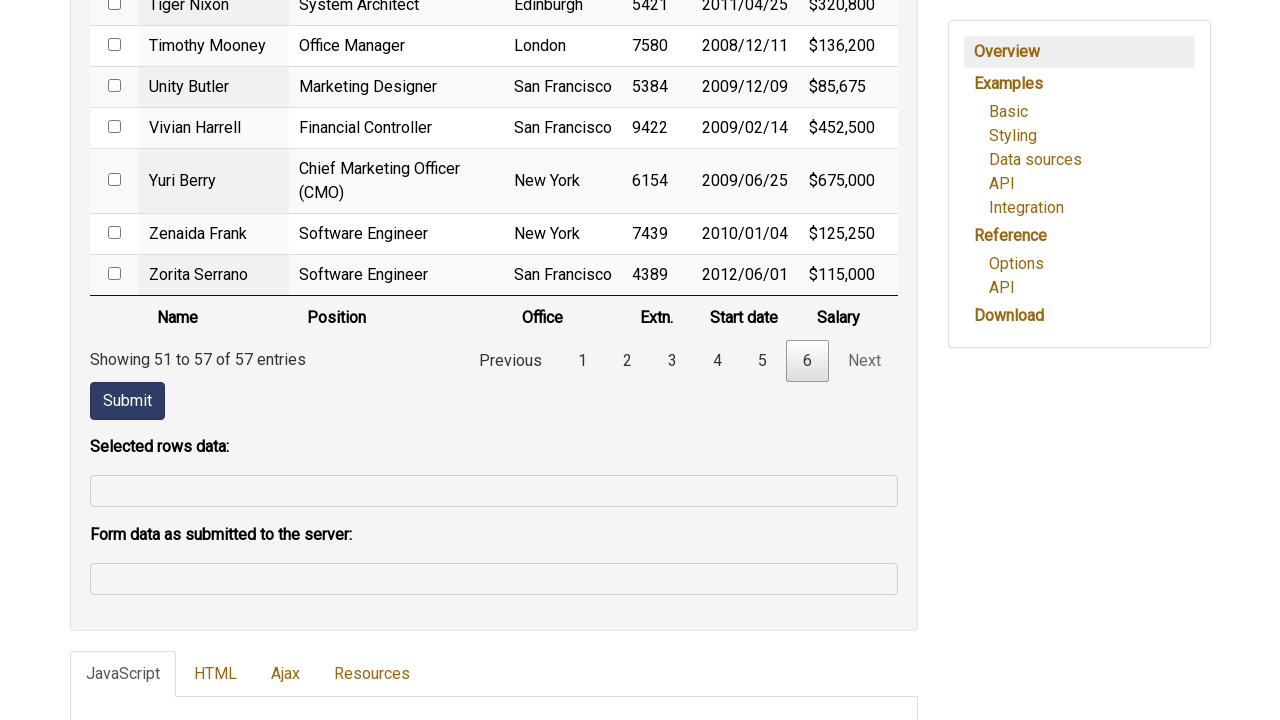

Waited 500ms for page to update
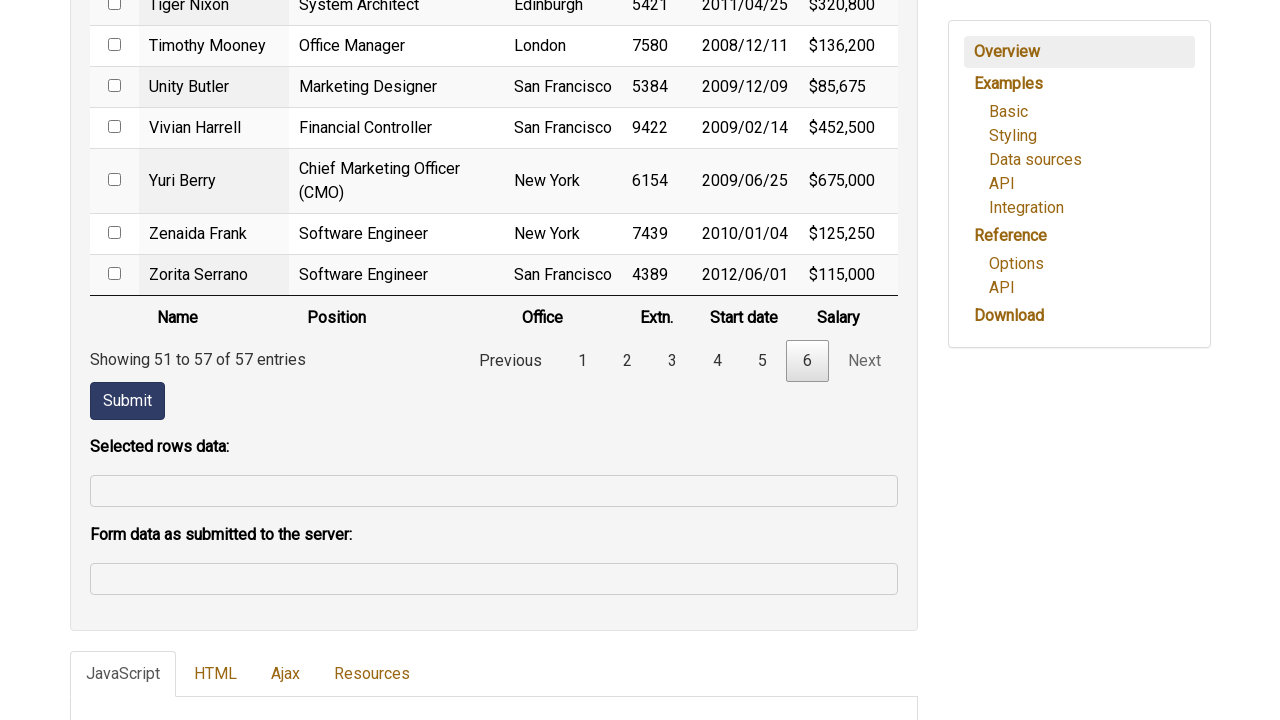

Located Next button
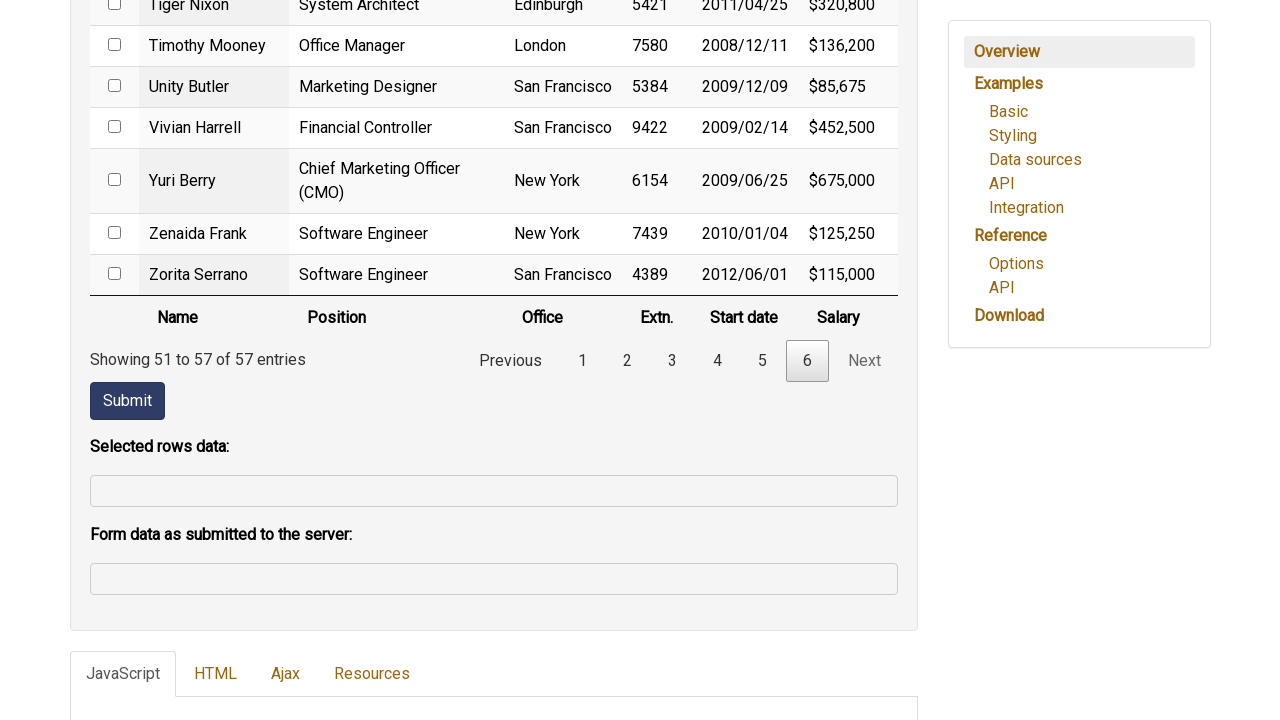

Retrieved Next button class attribute: 'paginate_button next disabled'
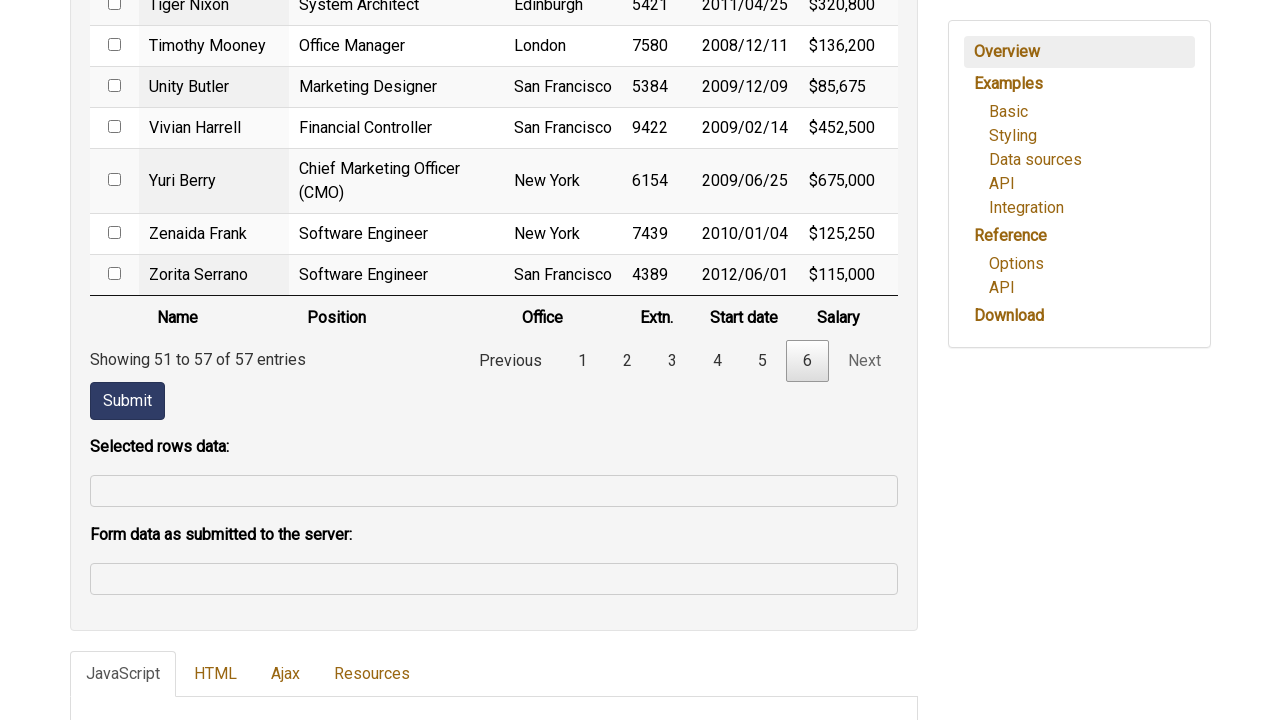

Next button is disabled, reached last page of pagination
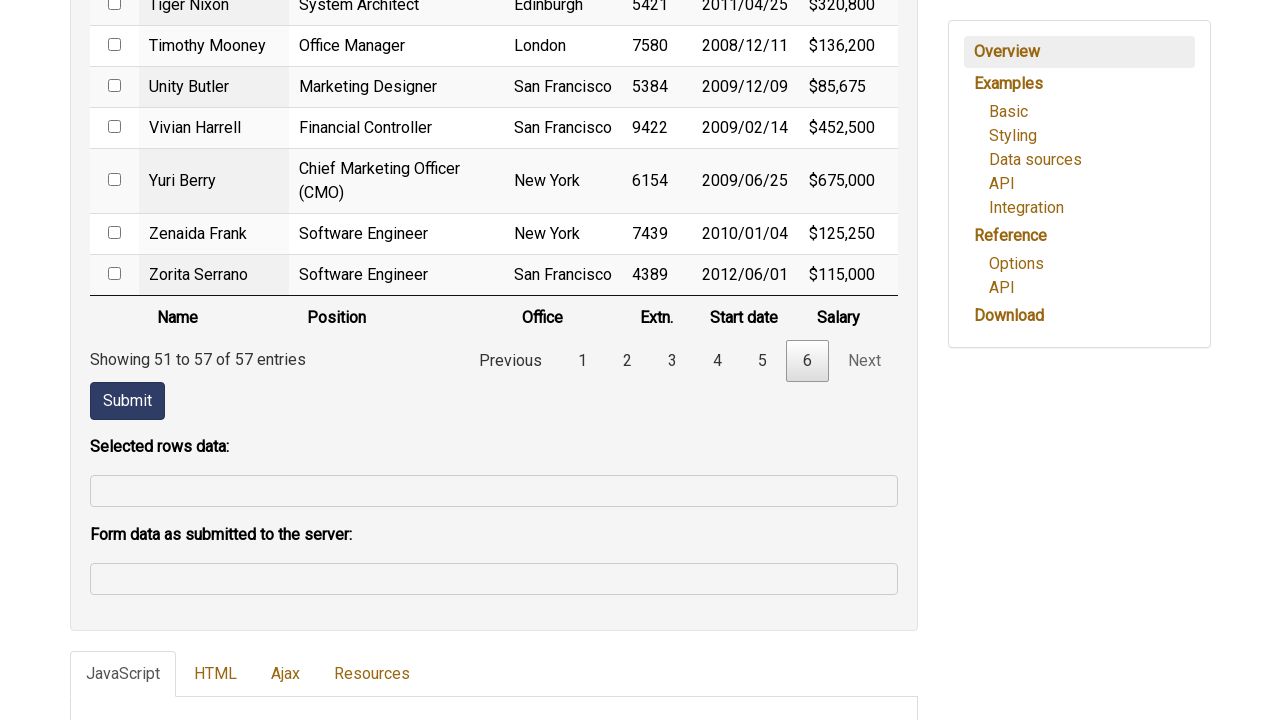

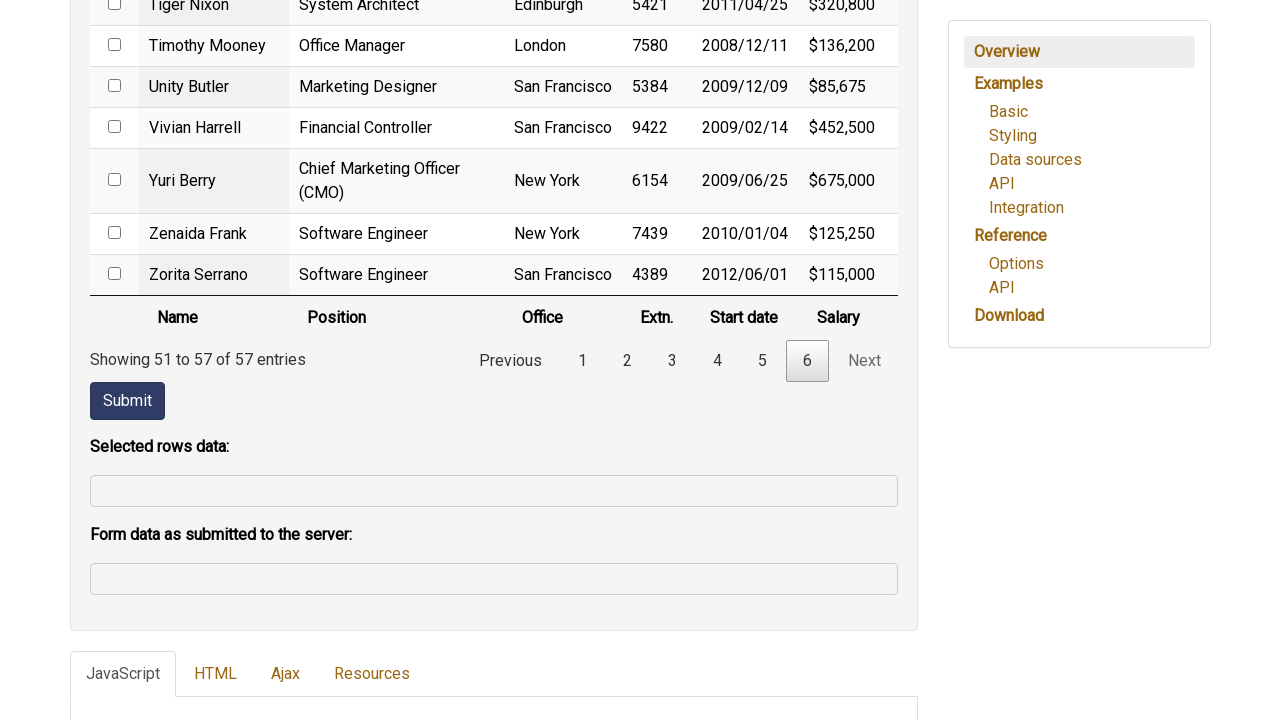